Tests form submission by filling out first name, last name, and email fields and clicking submit button

Starting URL: http://secure-retreat-92358.herokuapp.com/

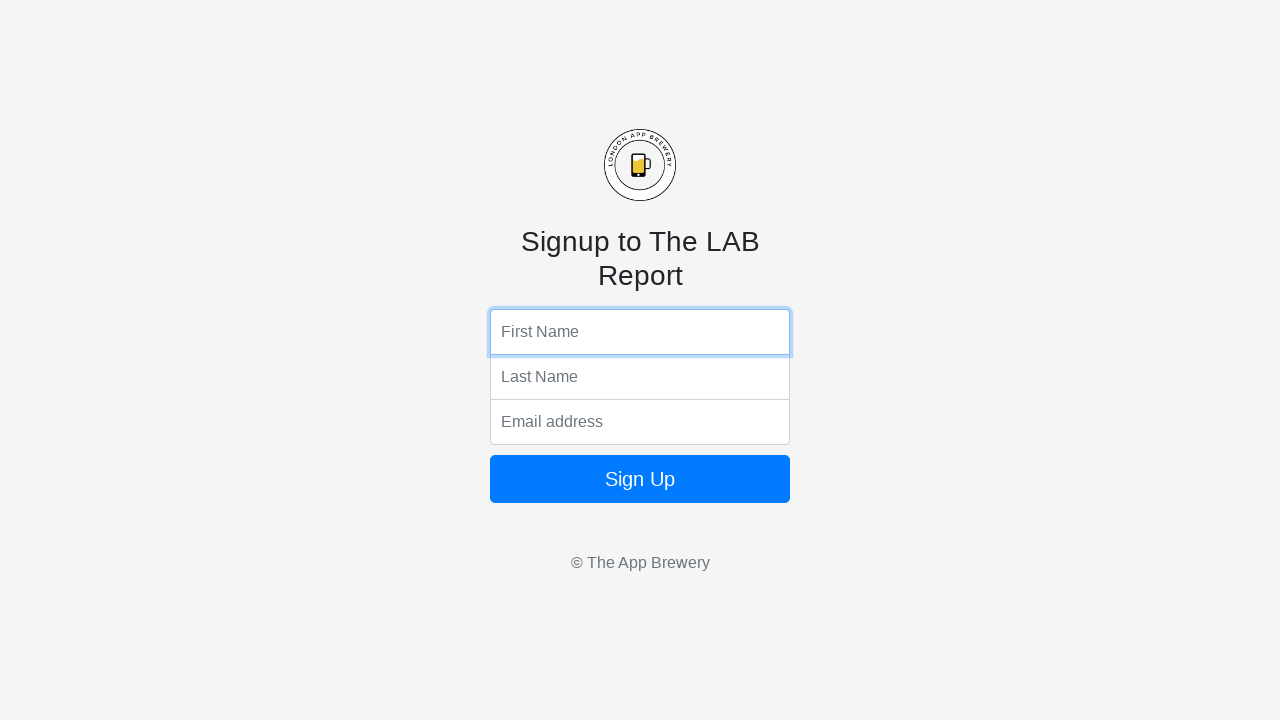

Filled first name field with 'First' on input[name='fName']
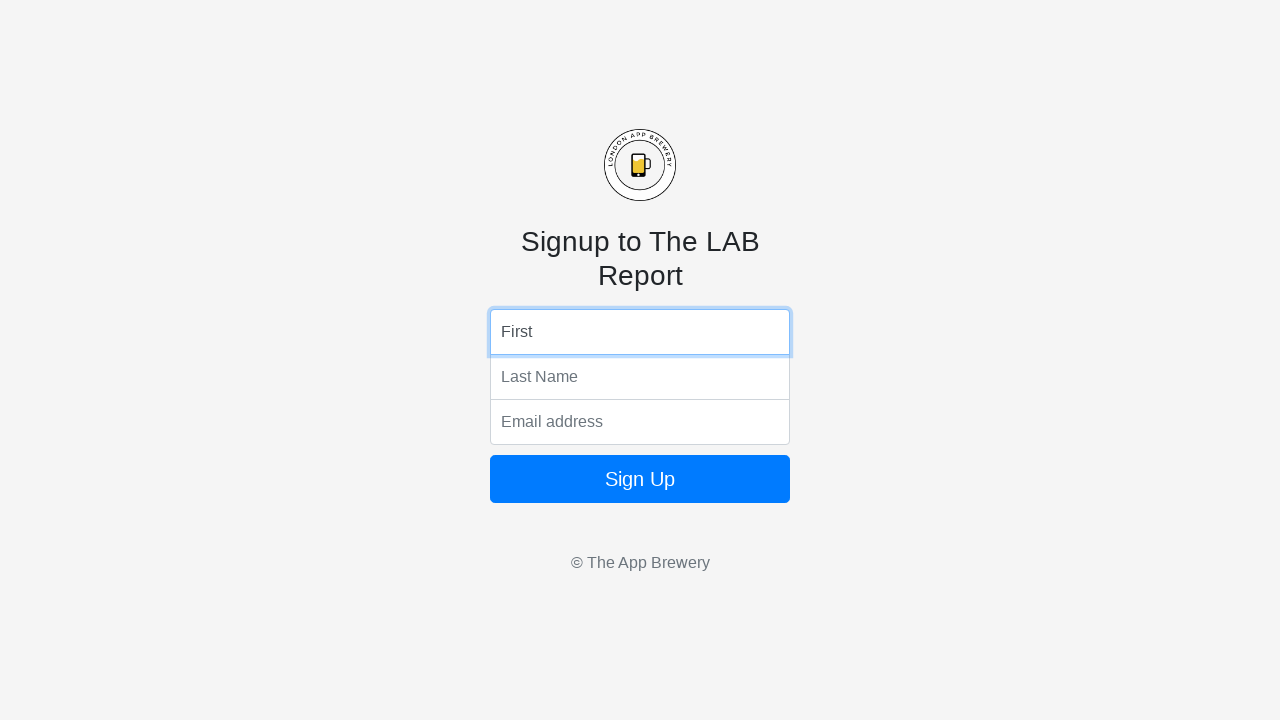

Filled last name field with 'Last' on input[name='lName']
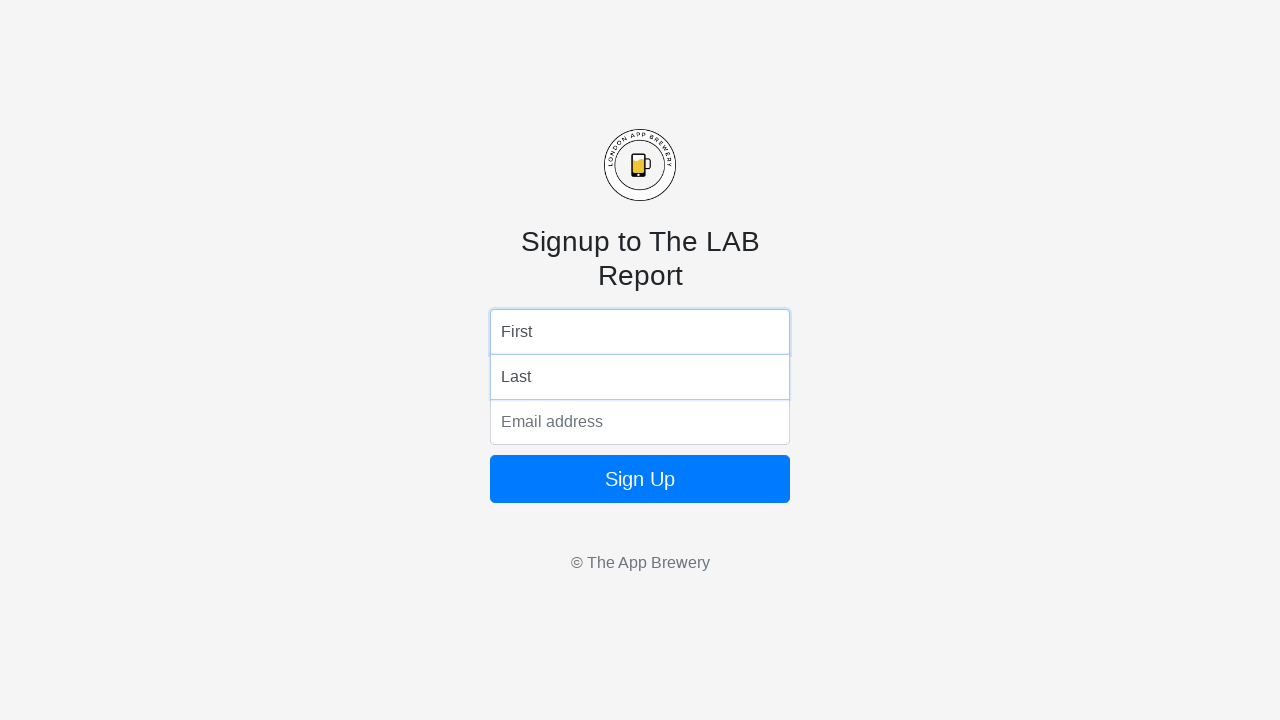

Filled email field with 'email@test.com' on input[name='email']
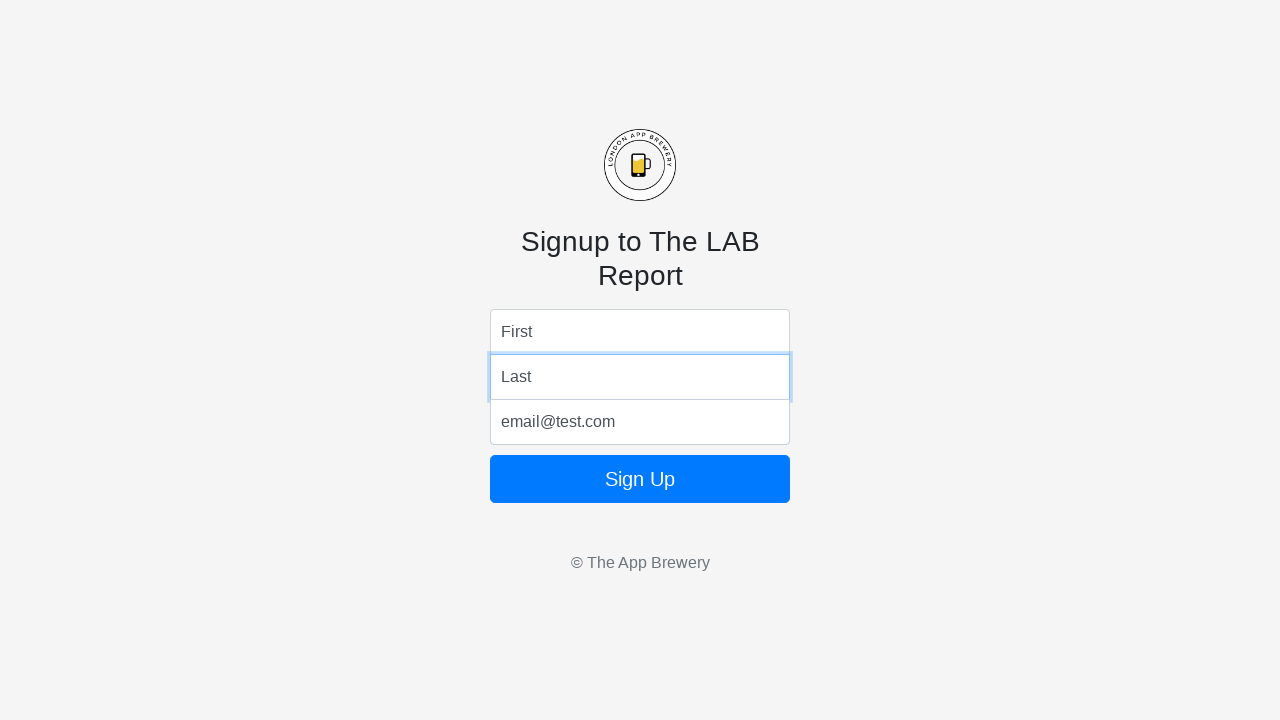

Clicked submit button to submit form at (640, 479) on .btn.btn-lg.btn-primary.btn-block
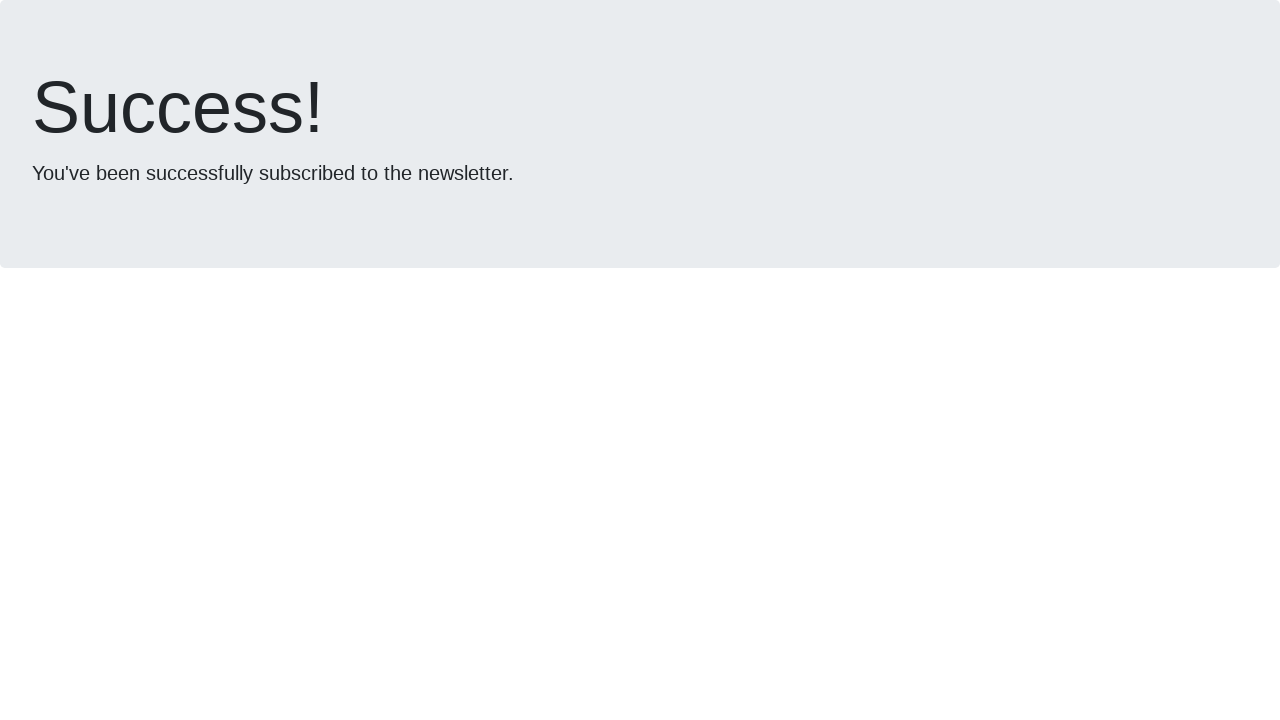

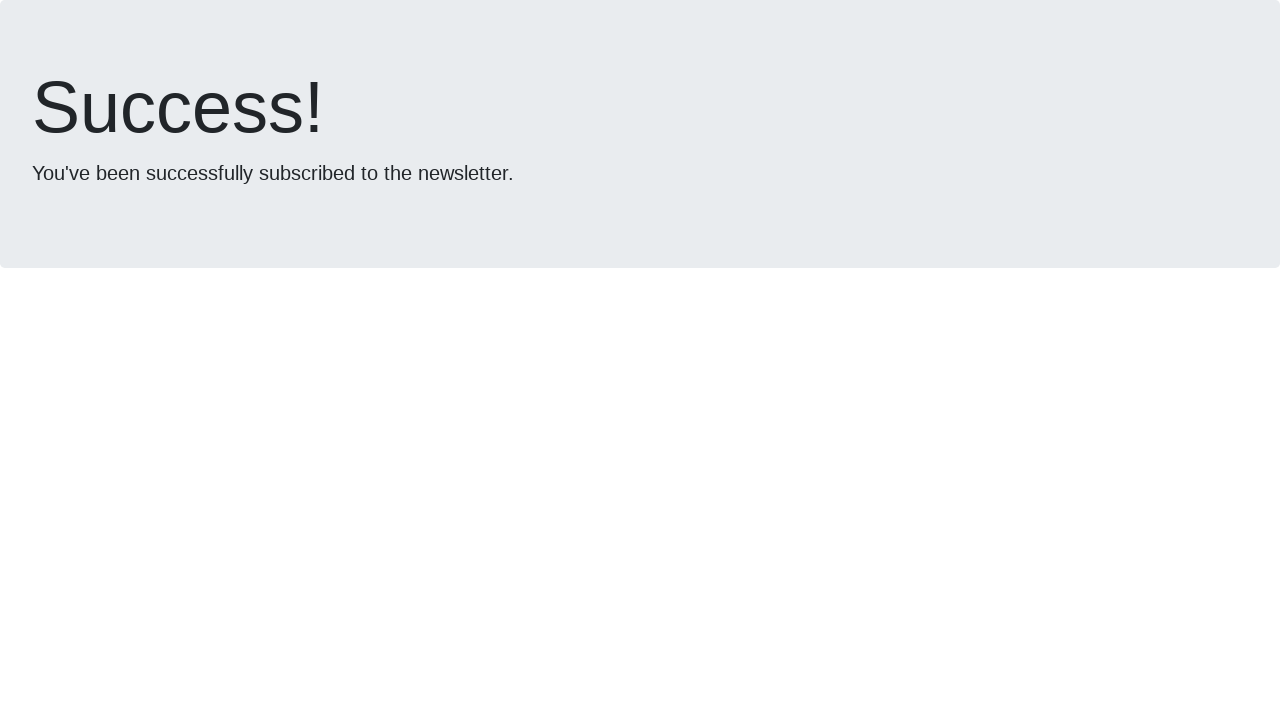